Tests the search functionality by searching for a programming language name and verifying that all returned results contain the search term

Starting URL: https://www.99-bottles-of-beer.net/

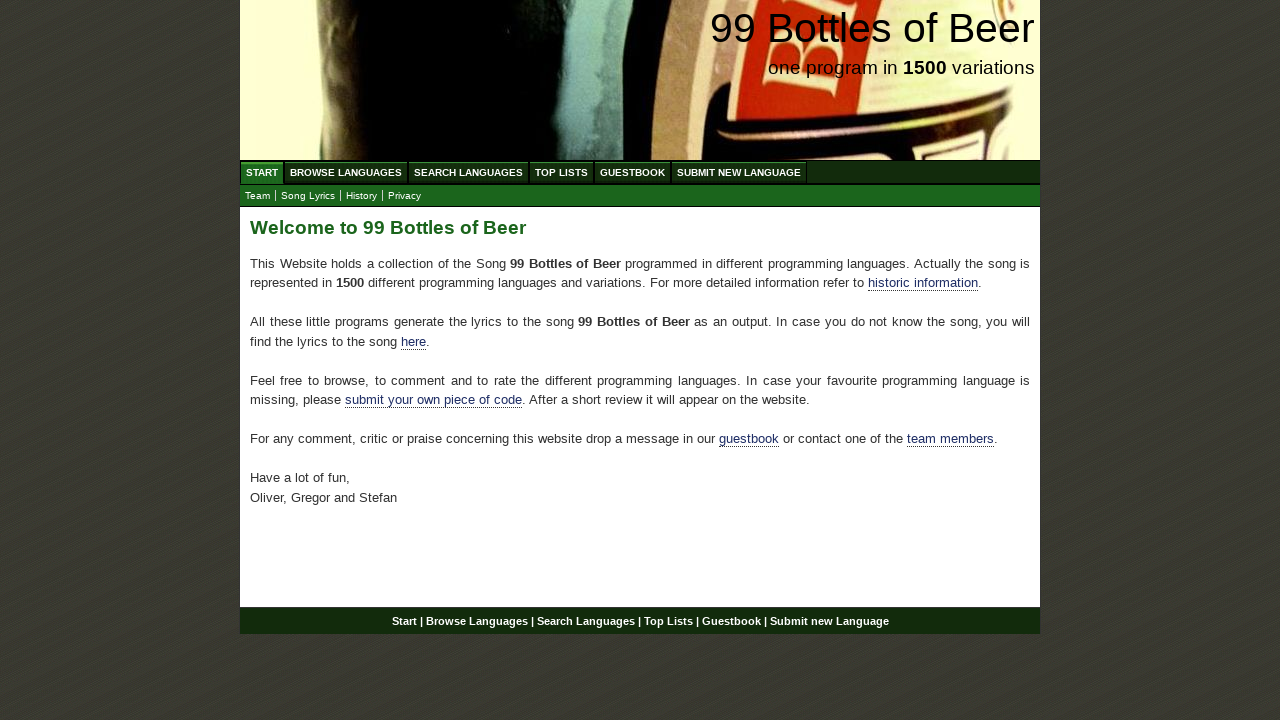

Clicked on Search Languages menu at (468, 172) on xpath=//ul[@id='menu']/li/a[@href='/search.html']
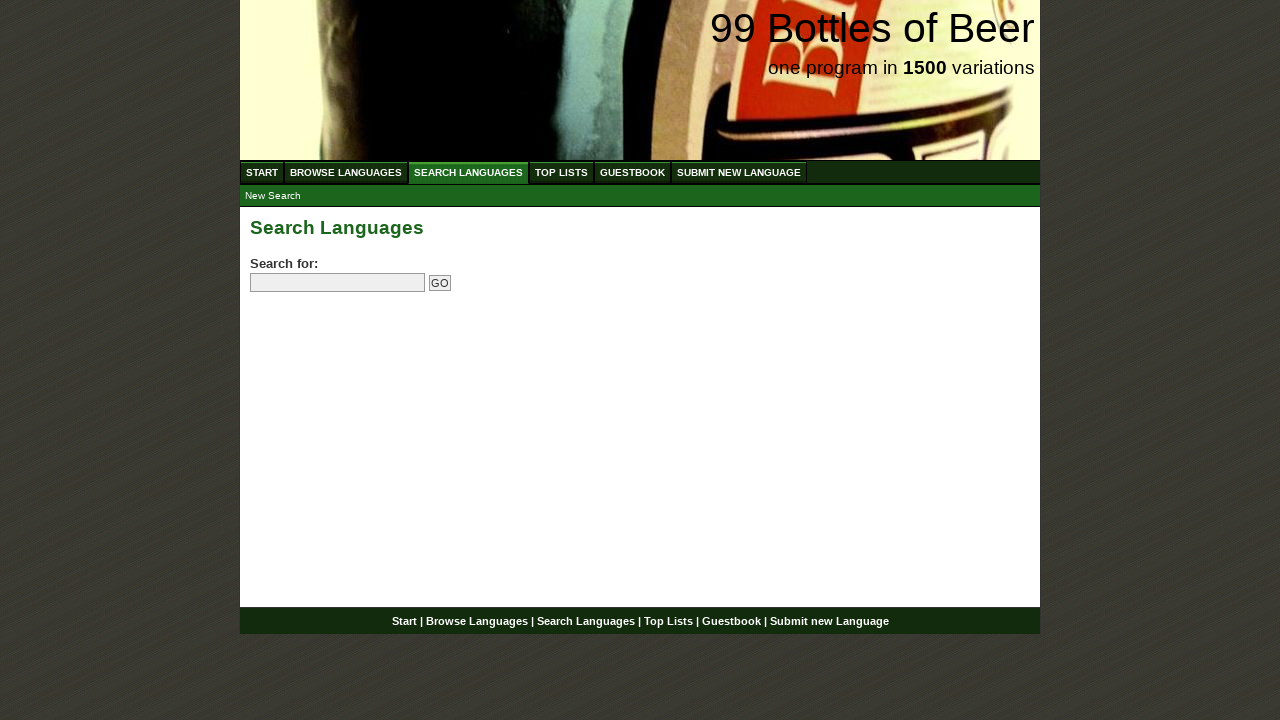

Clicked on search input field at (338, 283) on input[name='search']
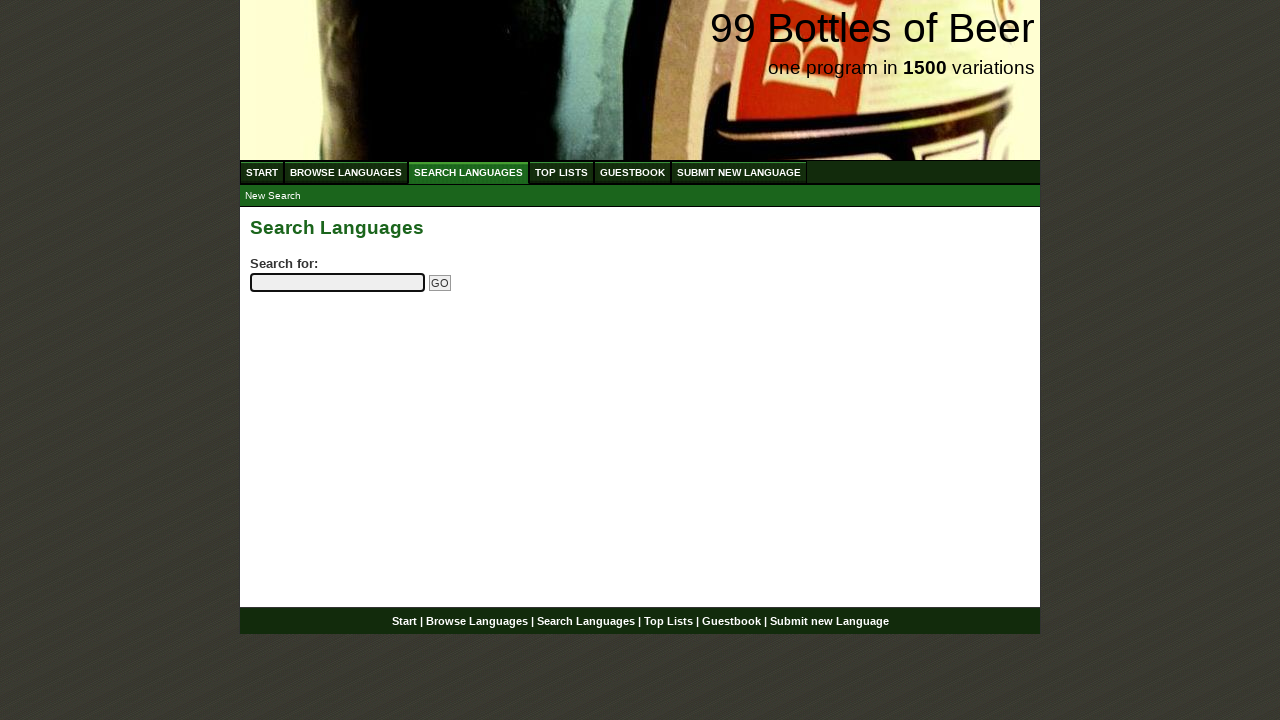

Entered 'python' in search field on input[name='search']
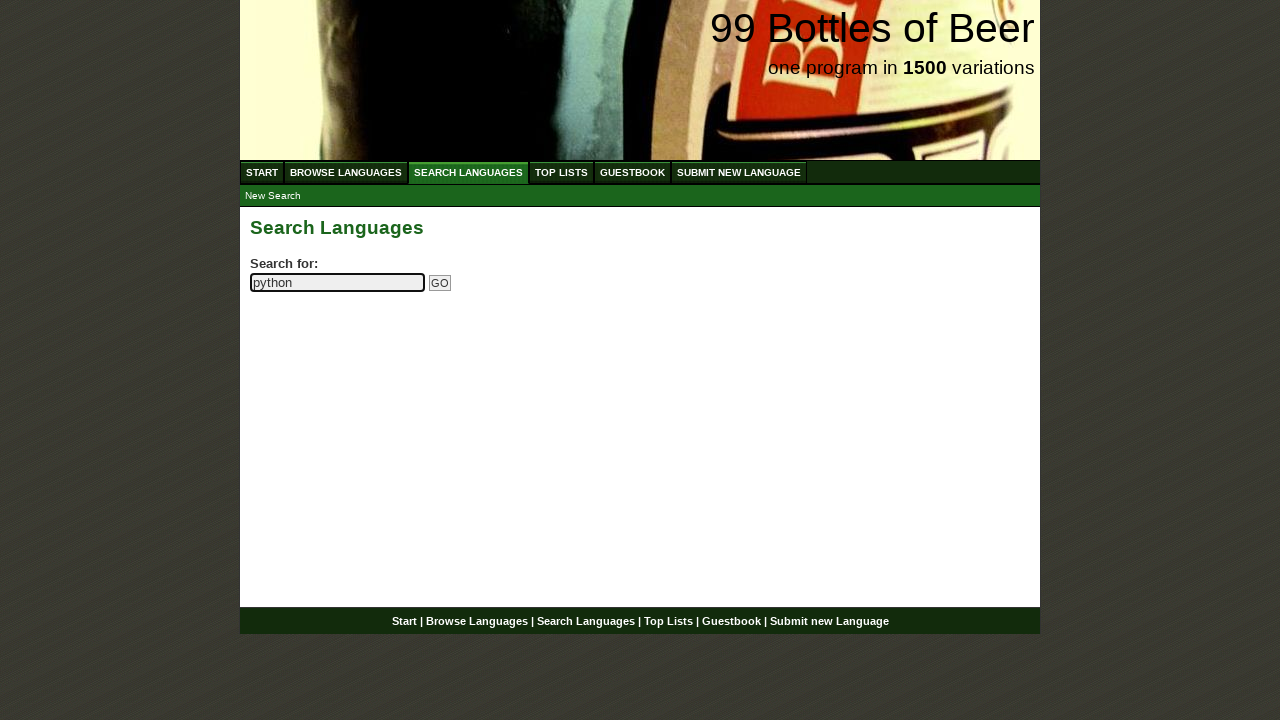

Clicked Go button to submit search at (440, 283) on input[name='submitsearch']
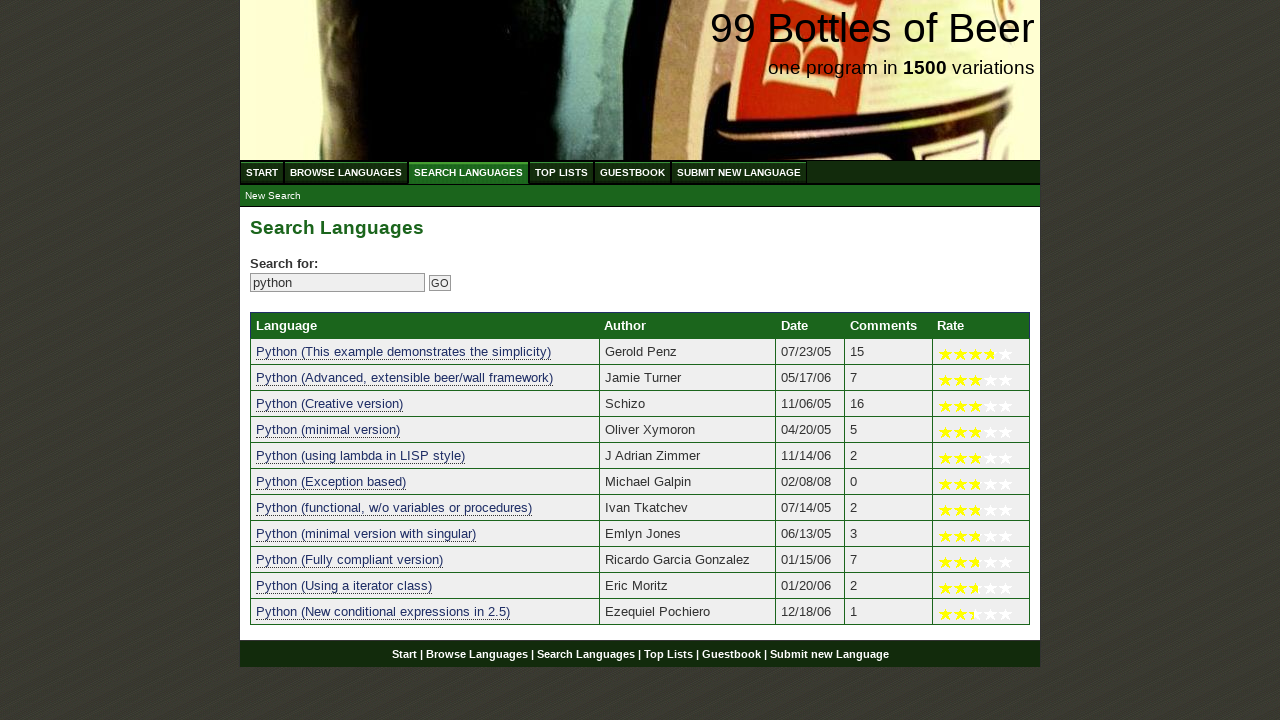

Search results loaded and visible
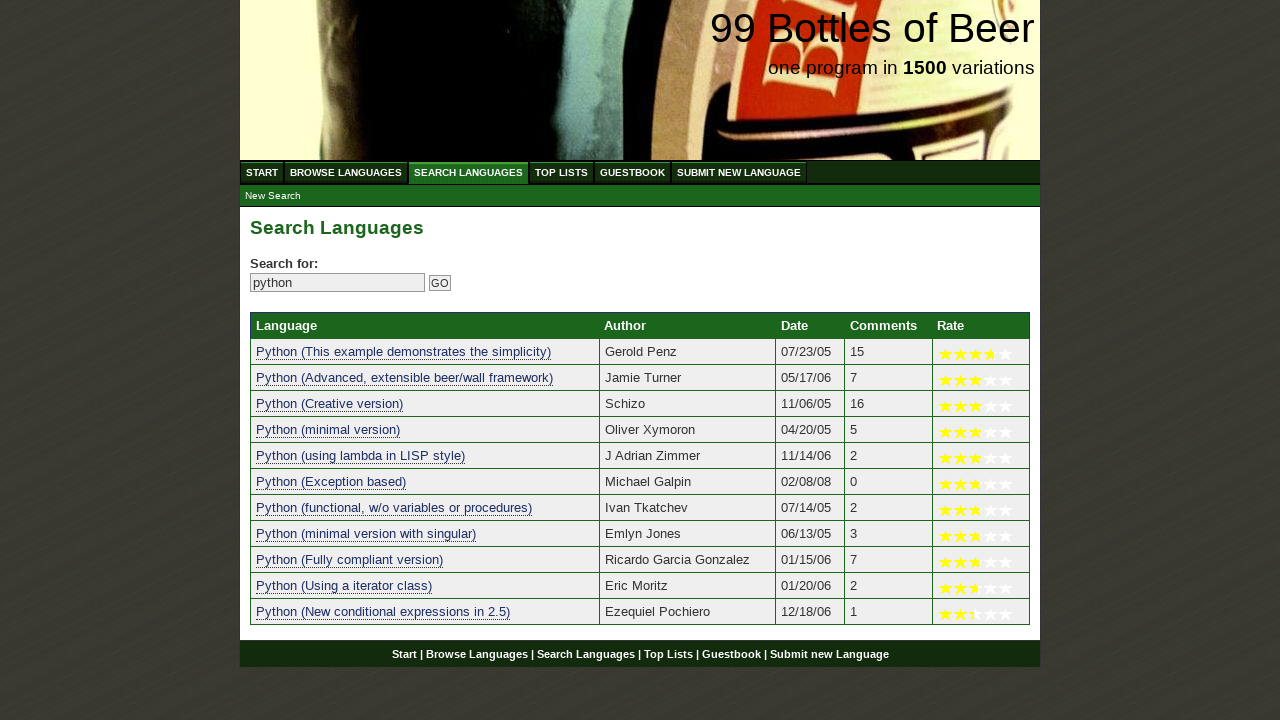

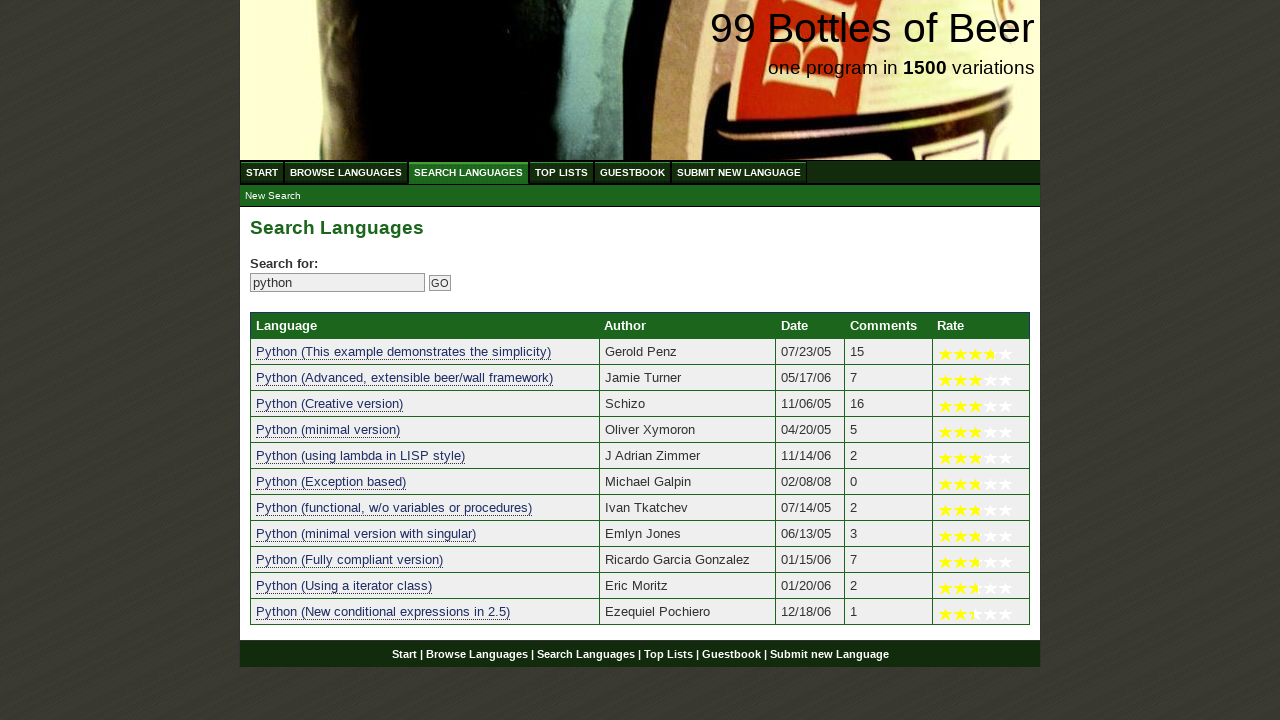